Tests the Bulgarian car tax calculator by filling in location, vehicle age, euro category, and engine power fields, then submitting the form to get the calculated tax amount.

Starting URL: https://cartax.uslugi.io/

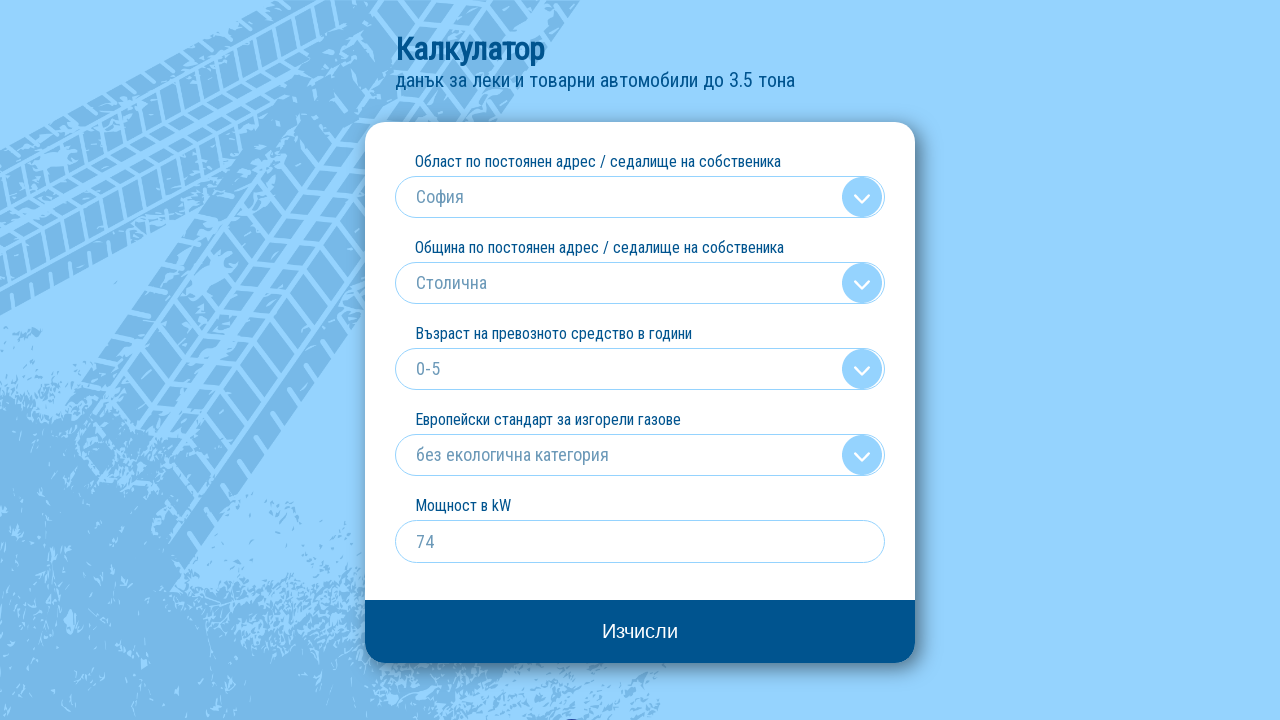

Selected region (oblast) - София on select[name='obl']
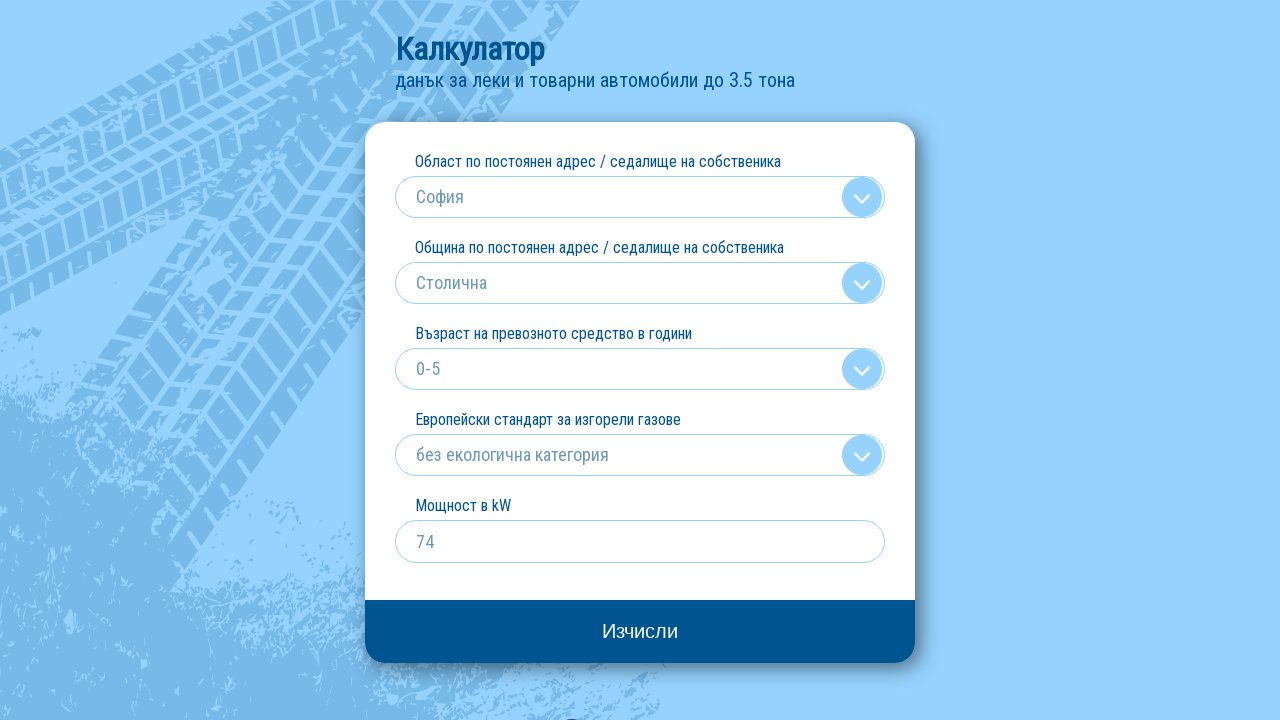

Selected municipality - Столична on select[name='obs']
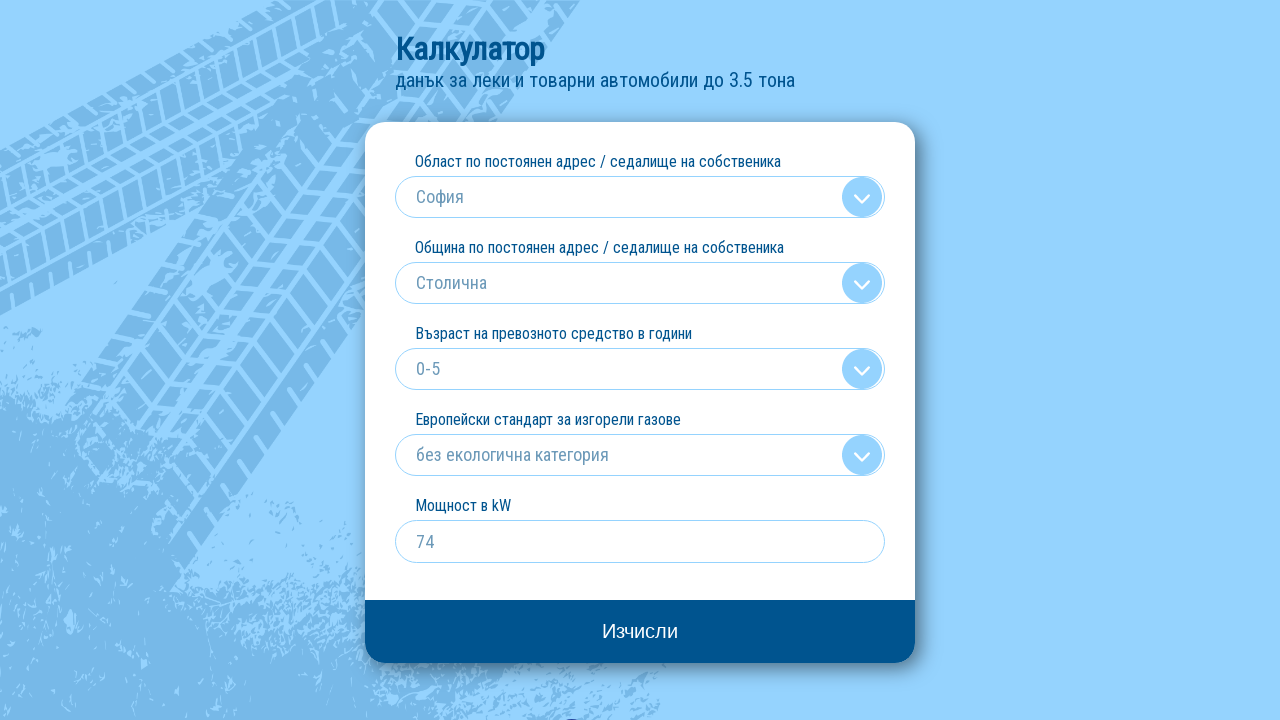

Selected vehicle age on select[name='old']
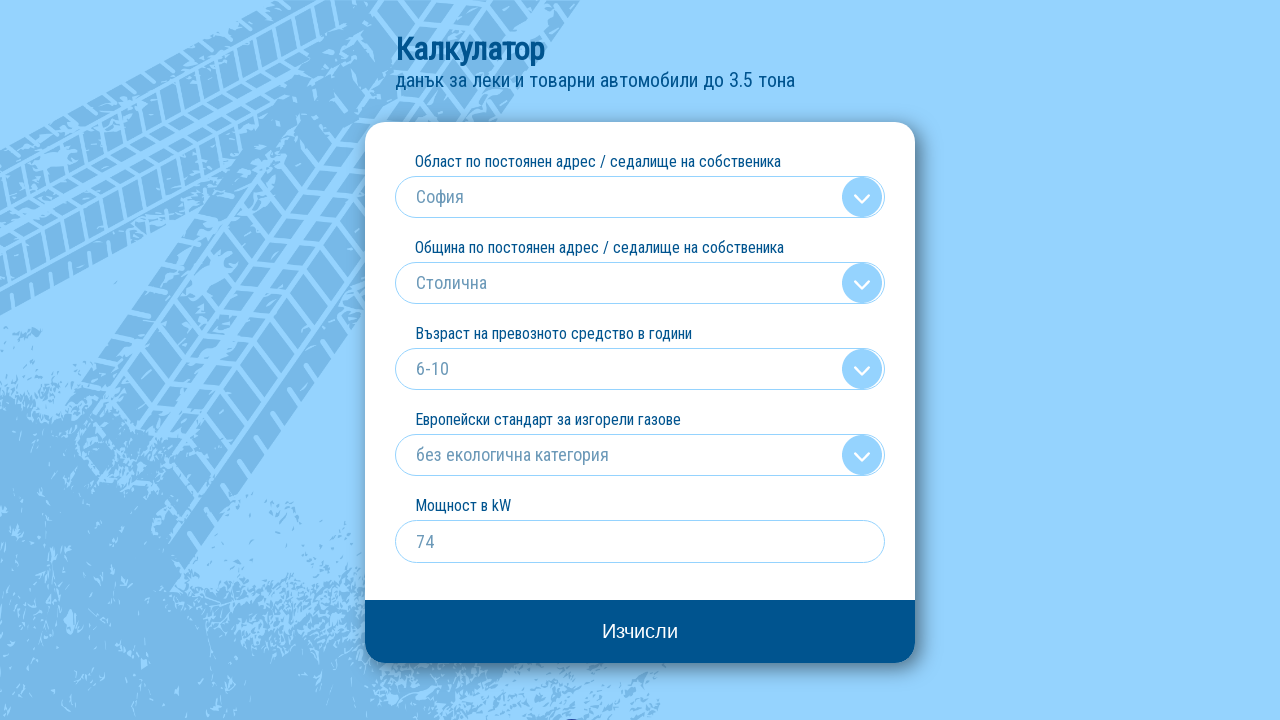

Selected euro category 7 on select[name='euro']
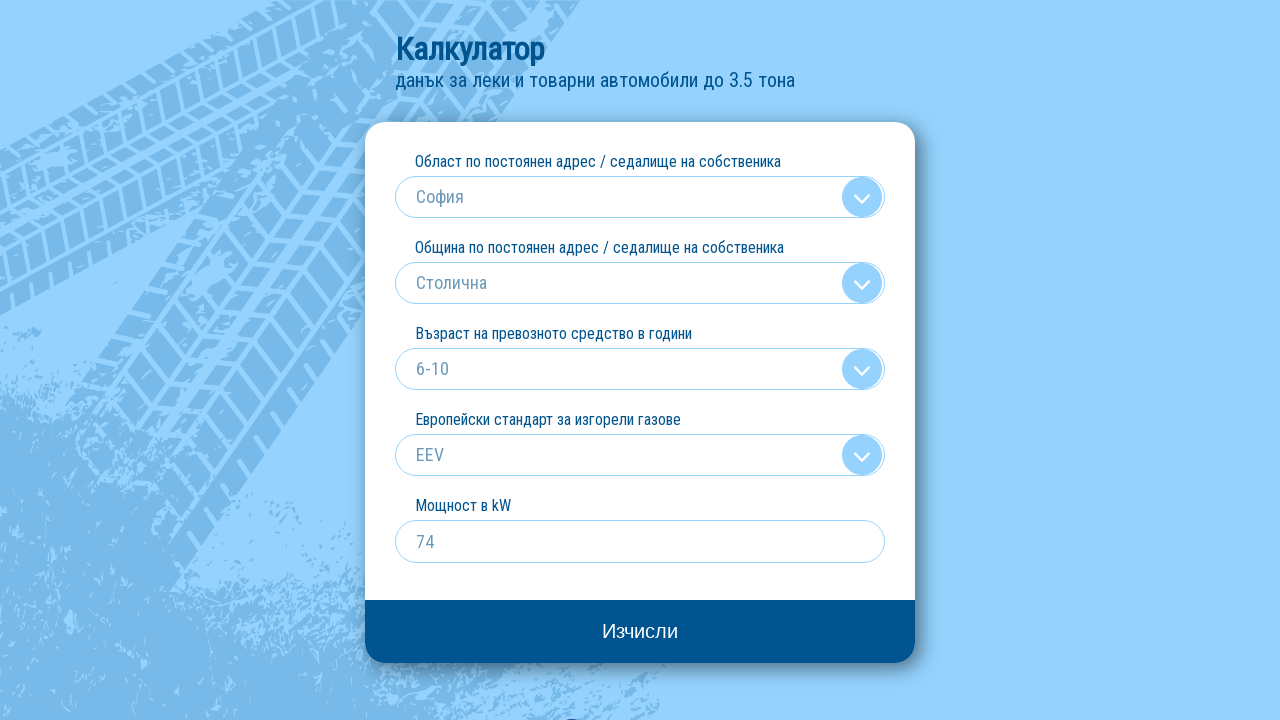

Filled engine power field with 74 kW on input[name='kw']
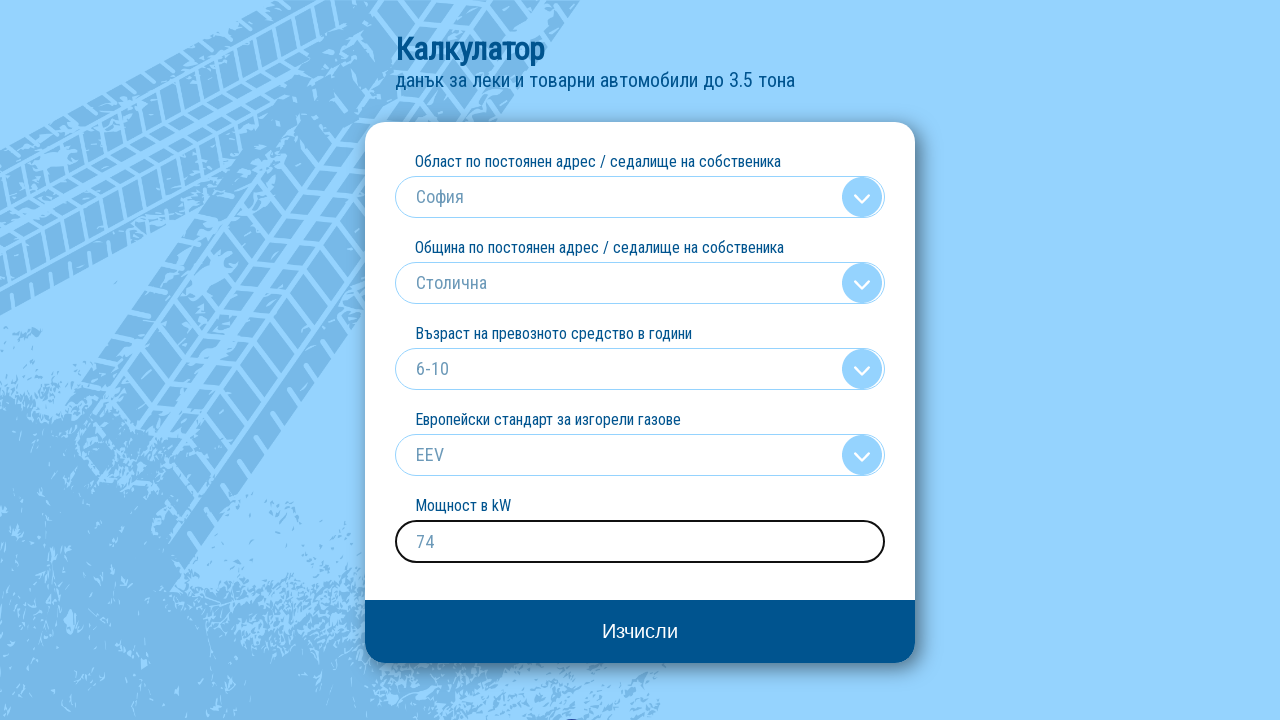

Submitted form by pressing Enter on input[name='kw']
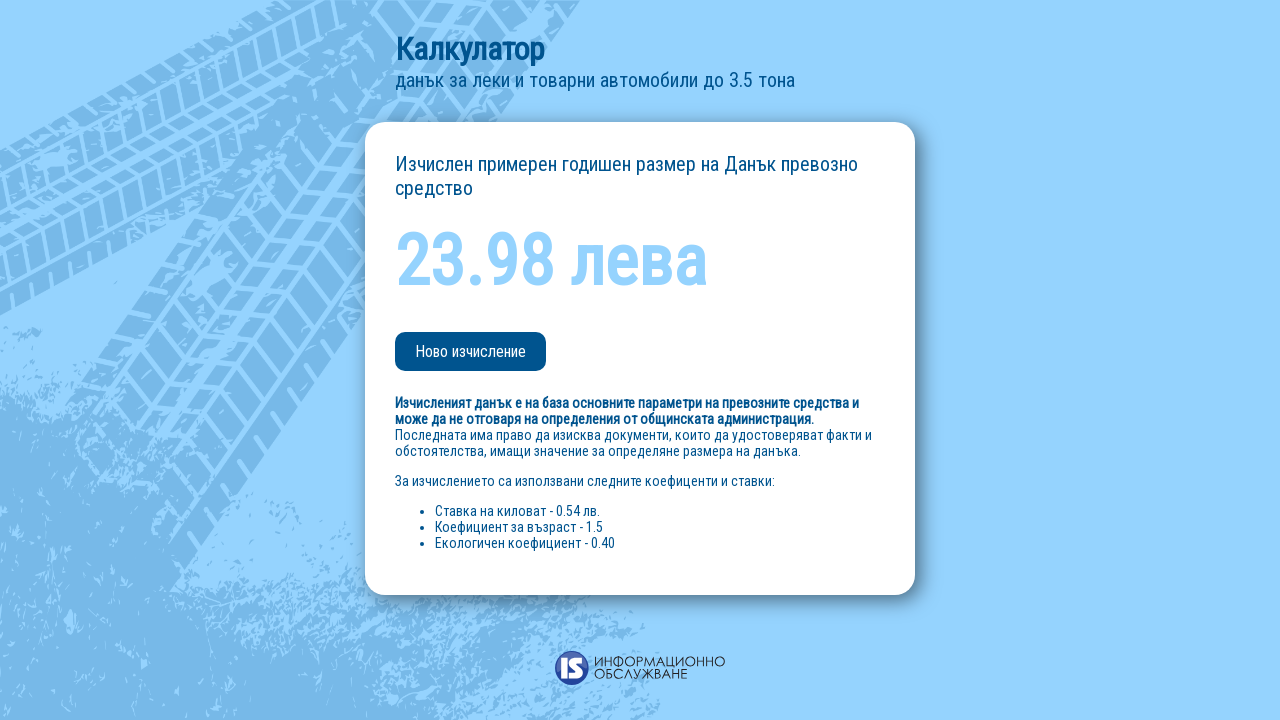

Car tax calculation result loaded
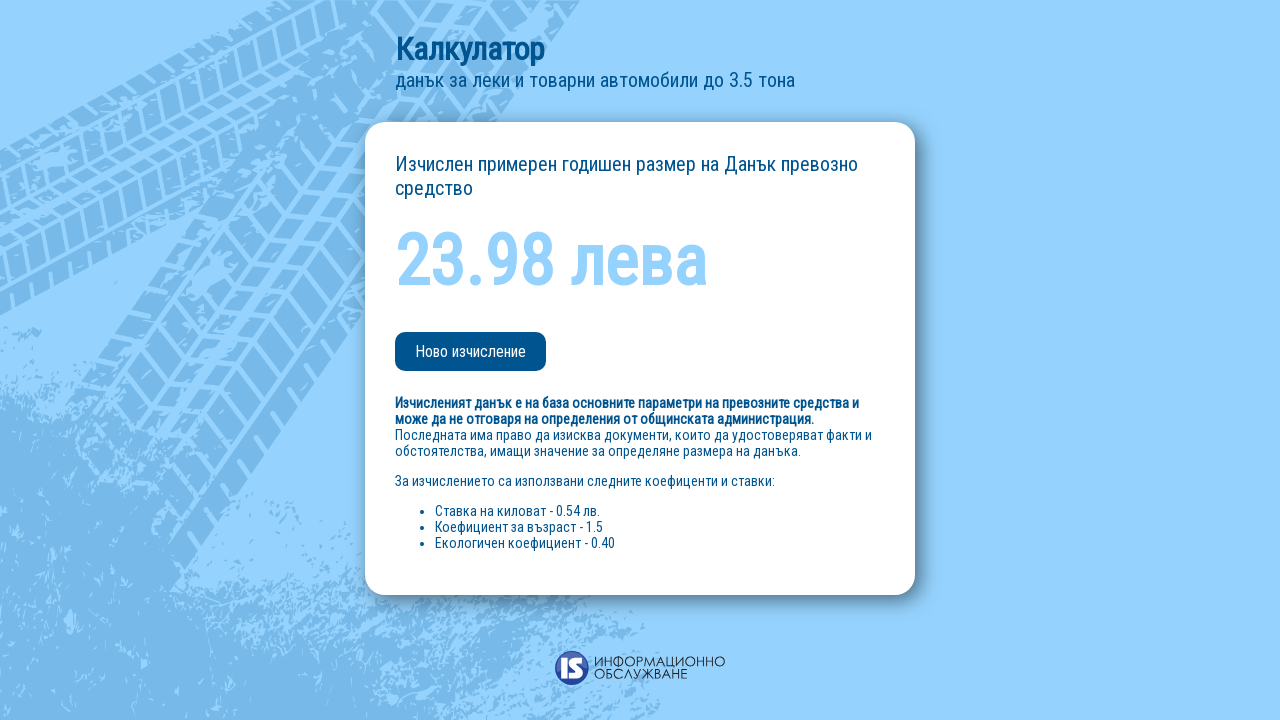

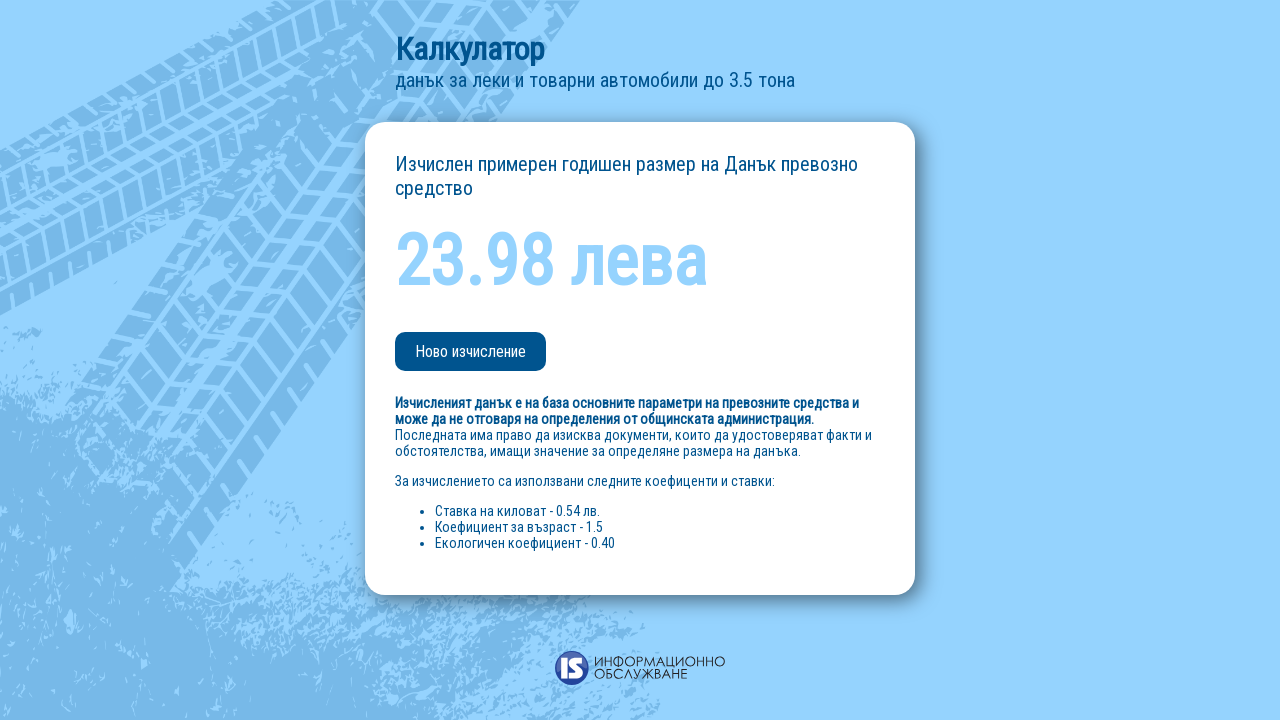